Tests that a todo item is removed when an empty string is entered during editing

Starting URL: https://demo.playwright.dev/todomvc

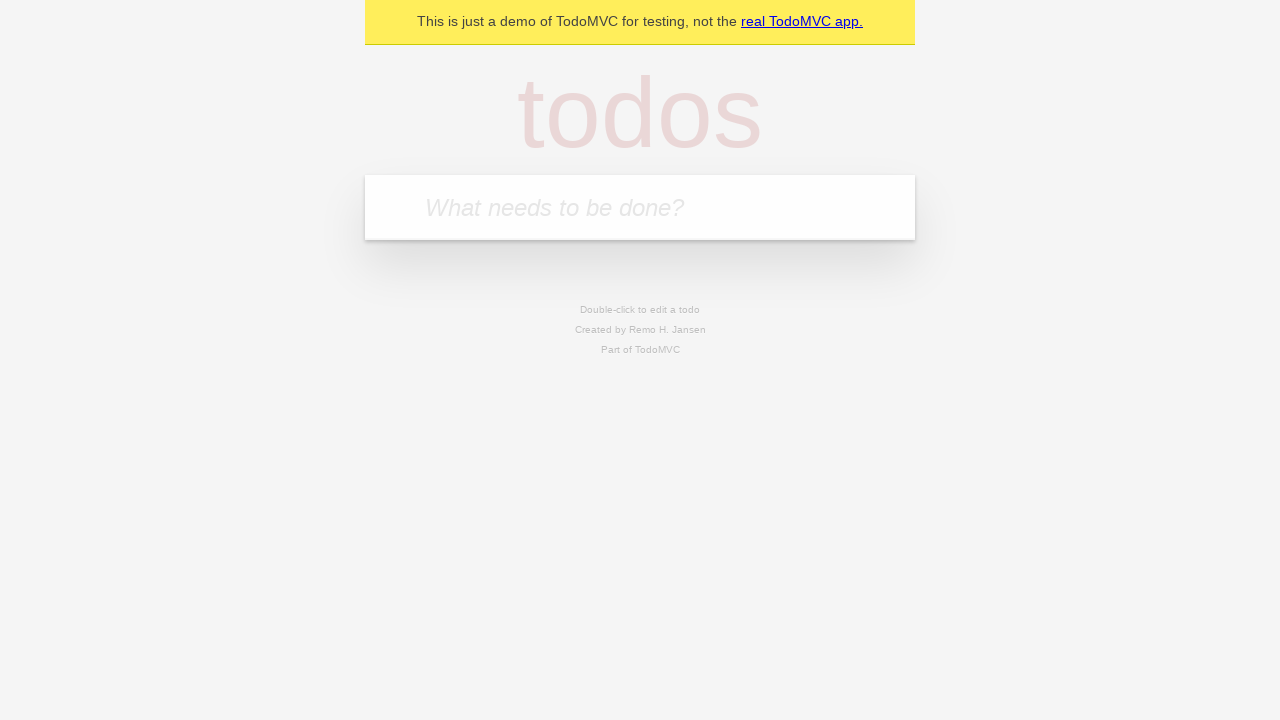

Filled todo input with 'buy some cheese' on internal:attr=[placeholder="What needs to be done?"i]
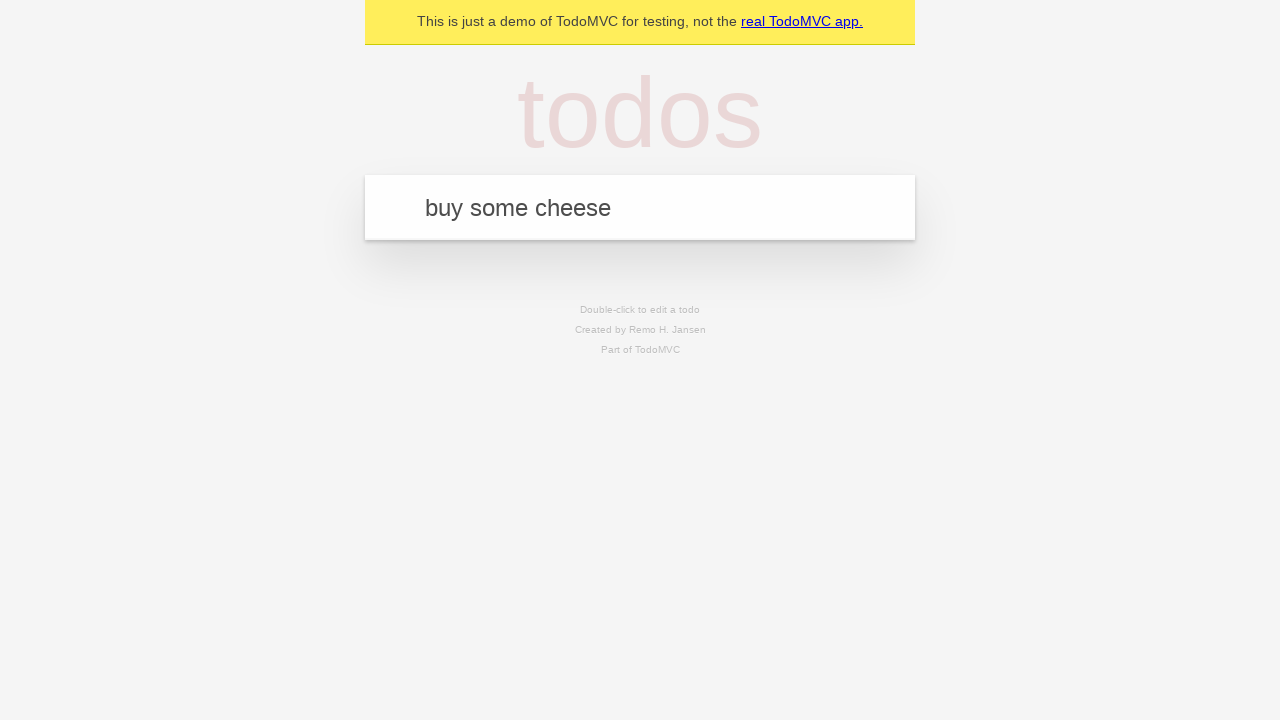

Pressed Enter to create first todo item on internal:attr=[placeholder="What needs to be done?"i]
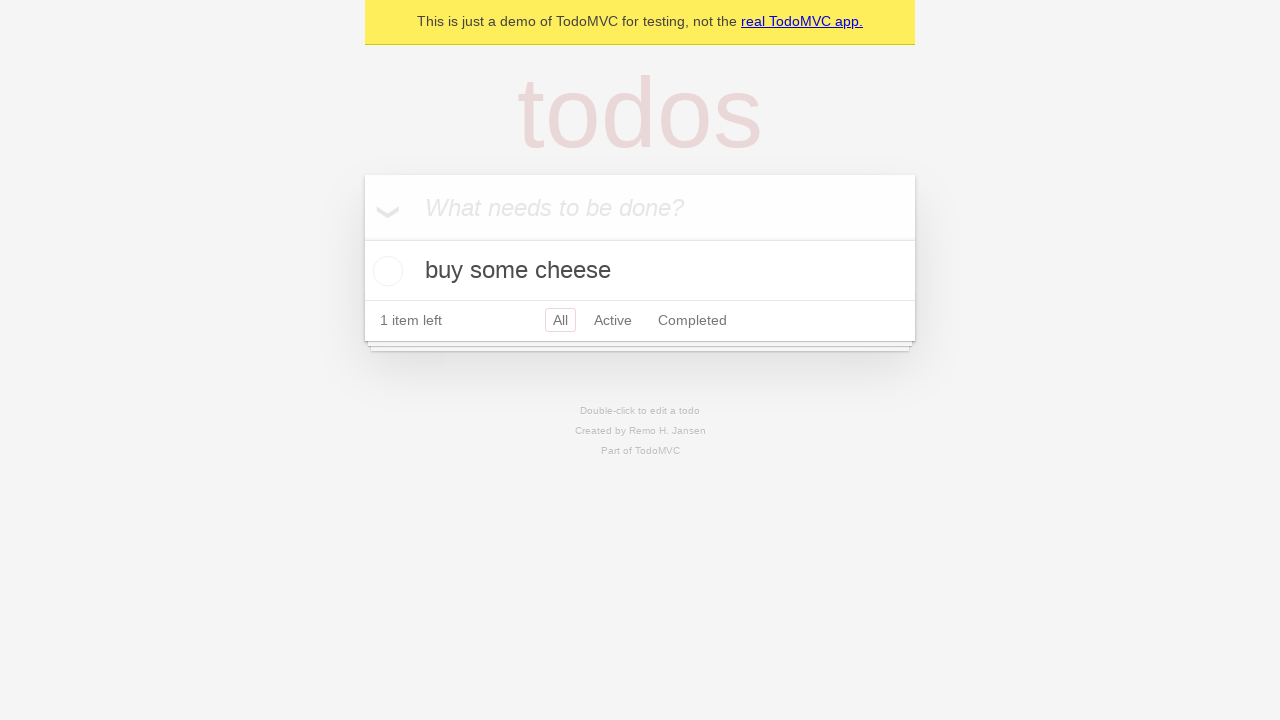

Filled todo input with 'feed the cat' on internal:attr=[placeholder="What needs to be done?"i]
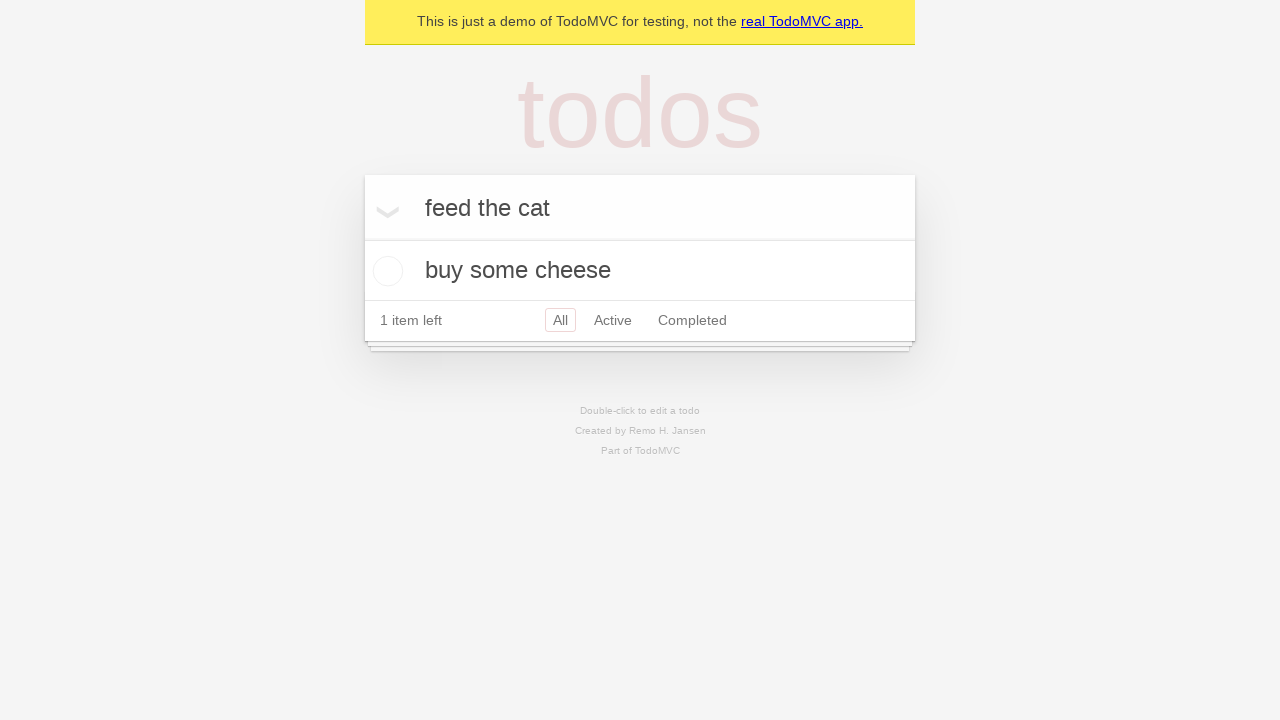

Pressed Enter to create second todo item on internal:attr=[placeholder="What needs to be done?"i]
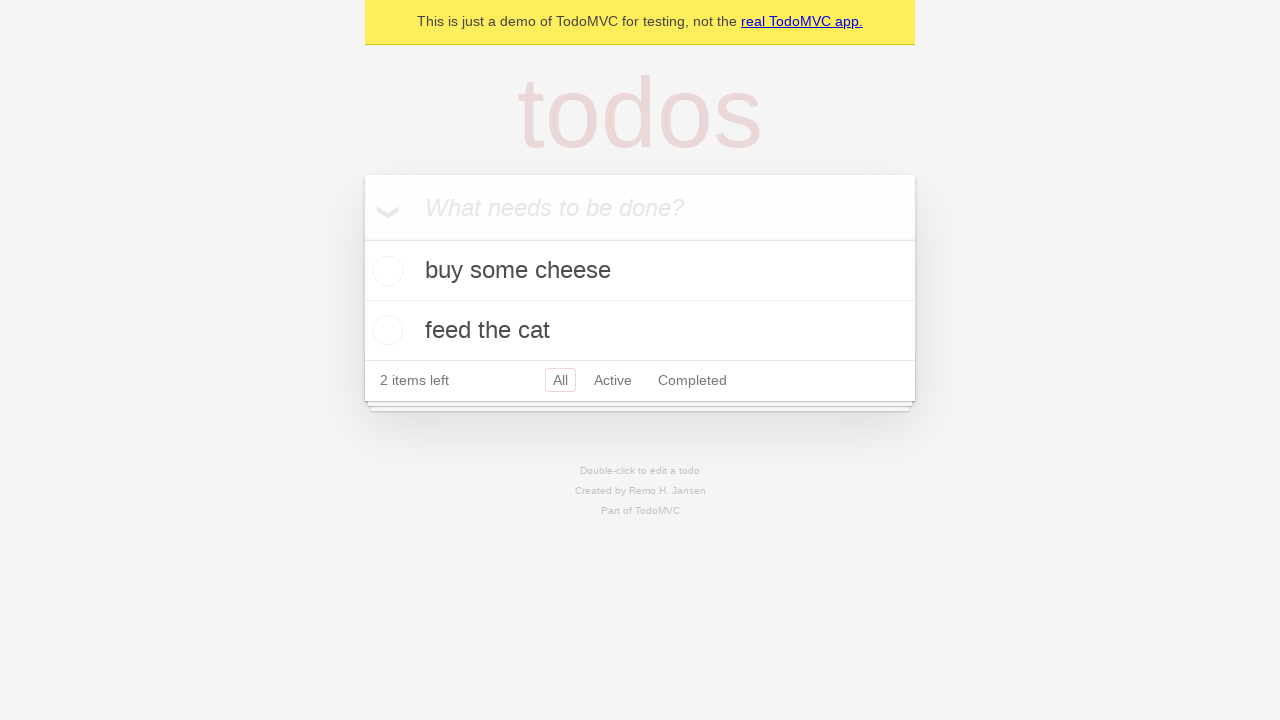

Filled todo input with 'book a doctors appointment' on internal:attr=[placeholder="What needs to be done?"i]
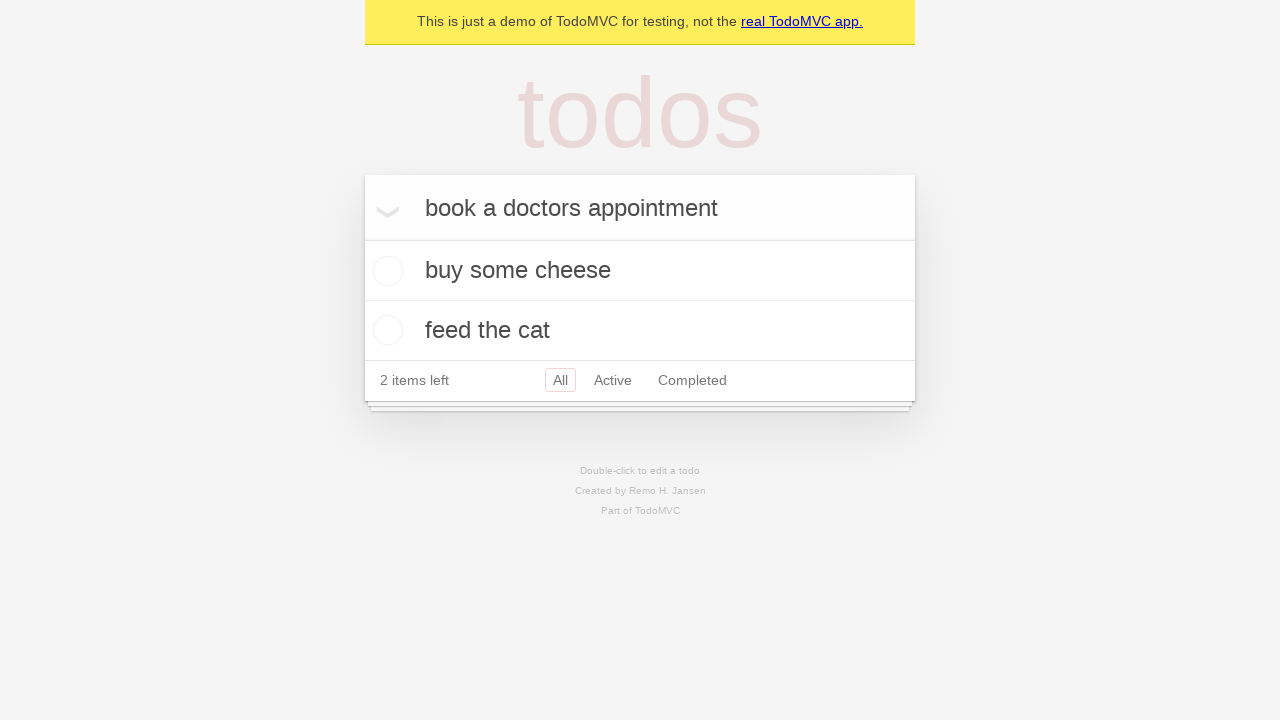

Pressed Enter to create third todo item on internal:attr=[placeholder="What needs to be done?"i]
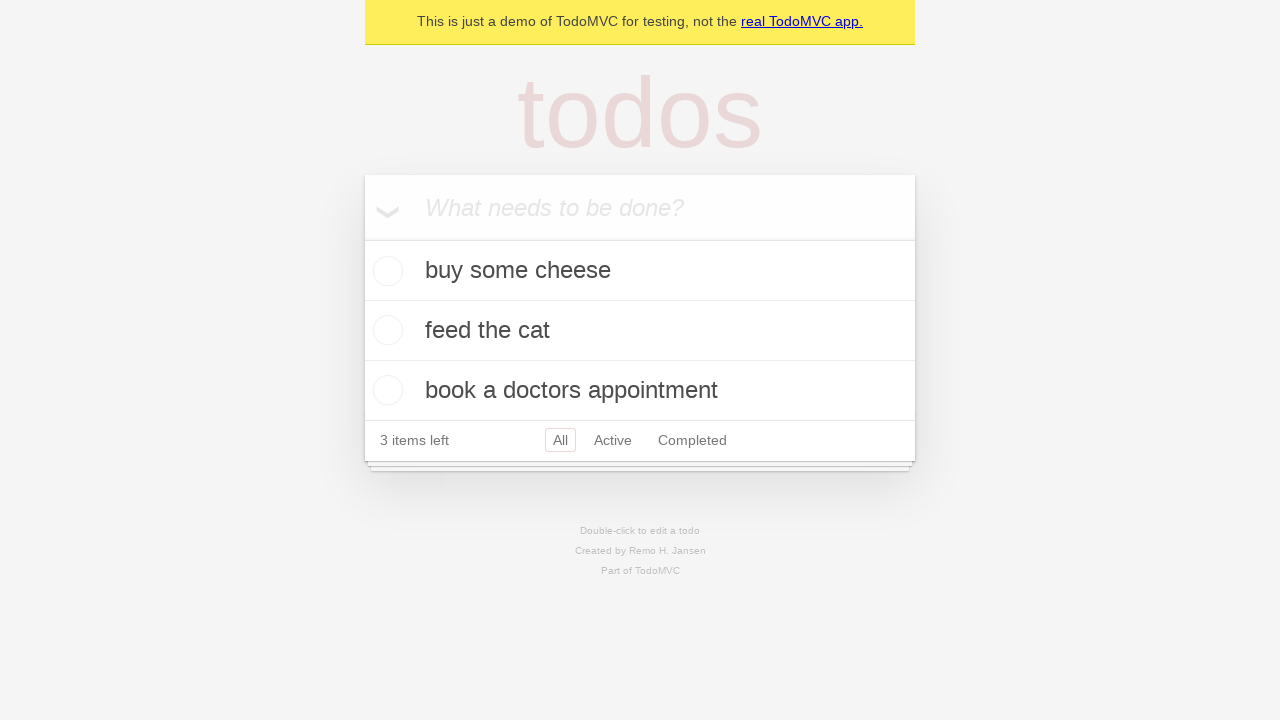

Double-clicked second todo item to enter edit mode at (640, 331) on internal:testid=[data-testid="todo-item"s] >> nth=1
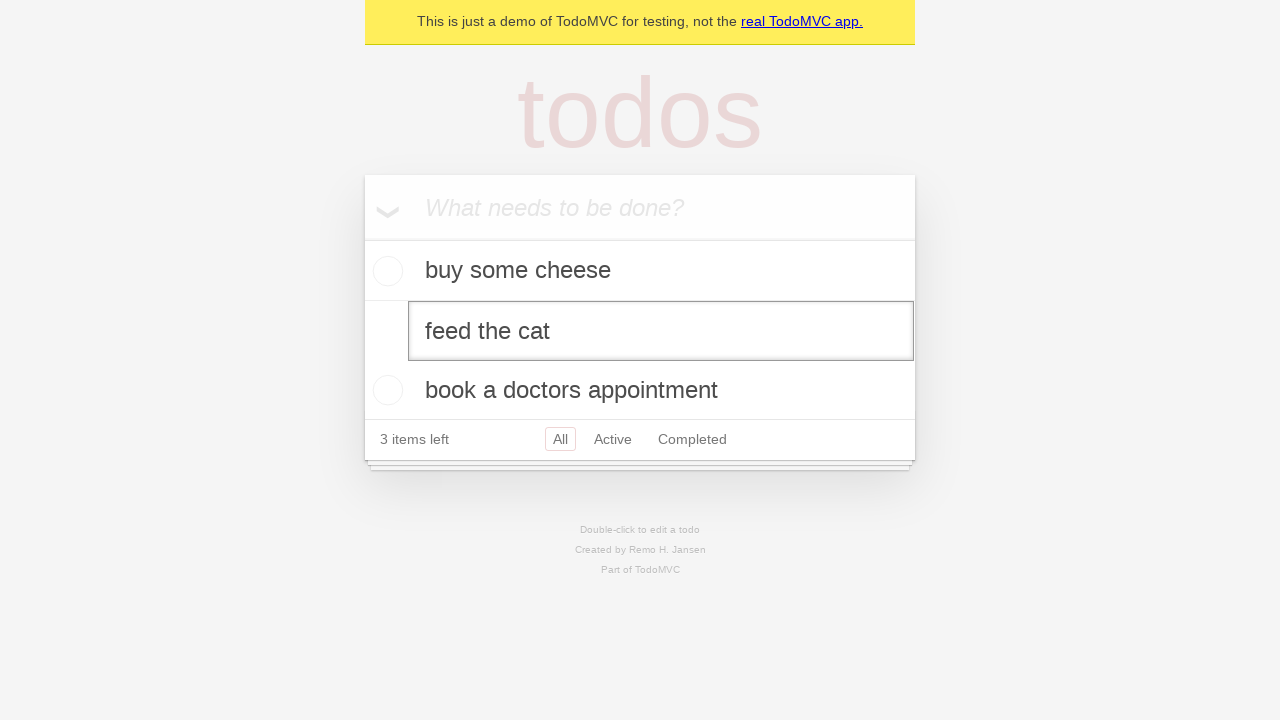

Cleared the todo text field by filling with empty string on internal:testid=[data-testid="todo-item"s] >> nth=1 >> internal:role=textbox[nam
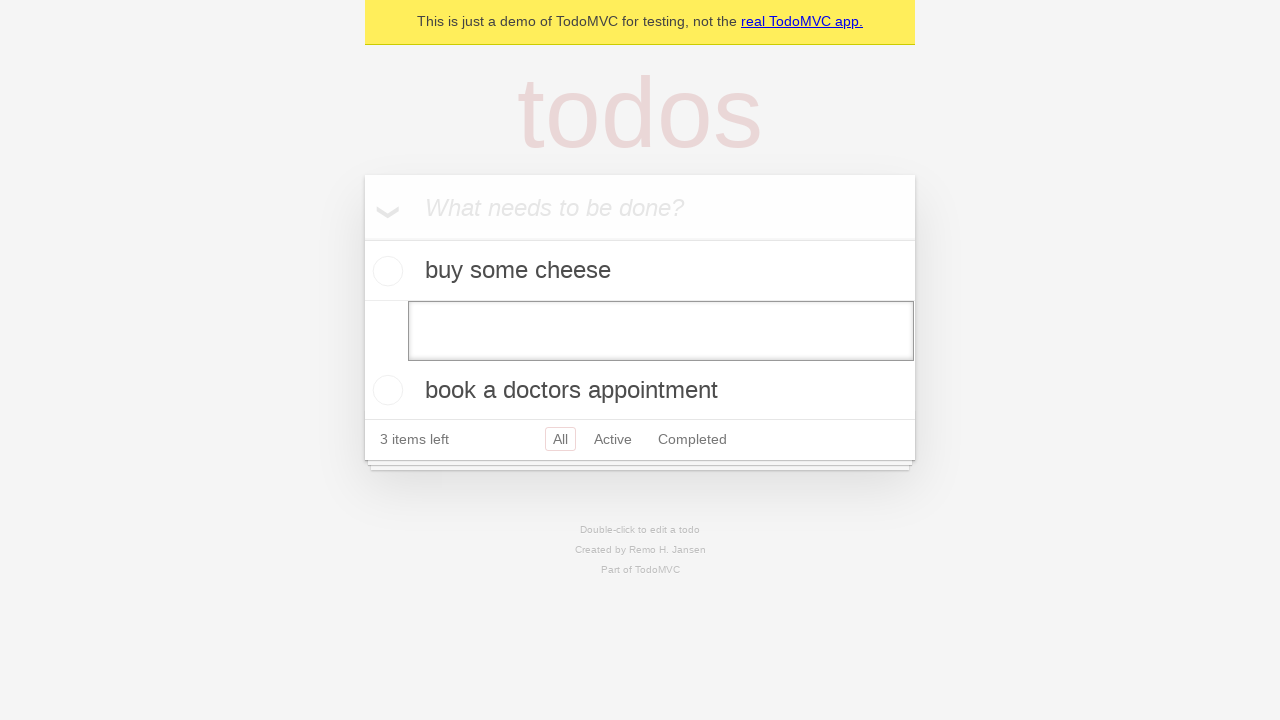

Pressed Enter to confirm deletion of empty todo item on internal:testid=[data-testid="todo-item"s] >> nth=1 >> internal:role=textbox[nam
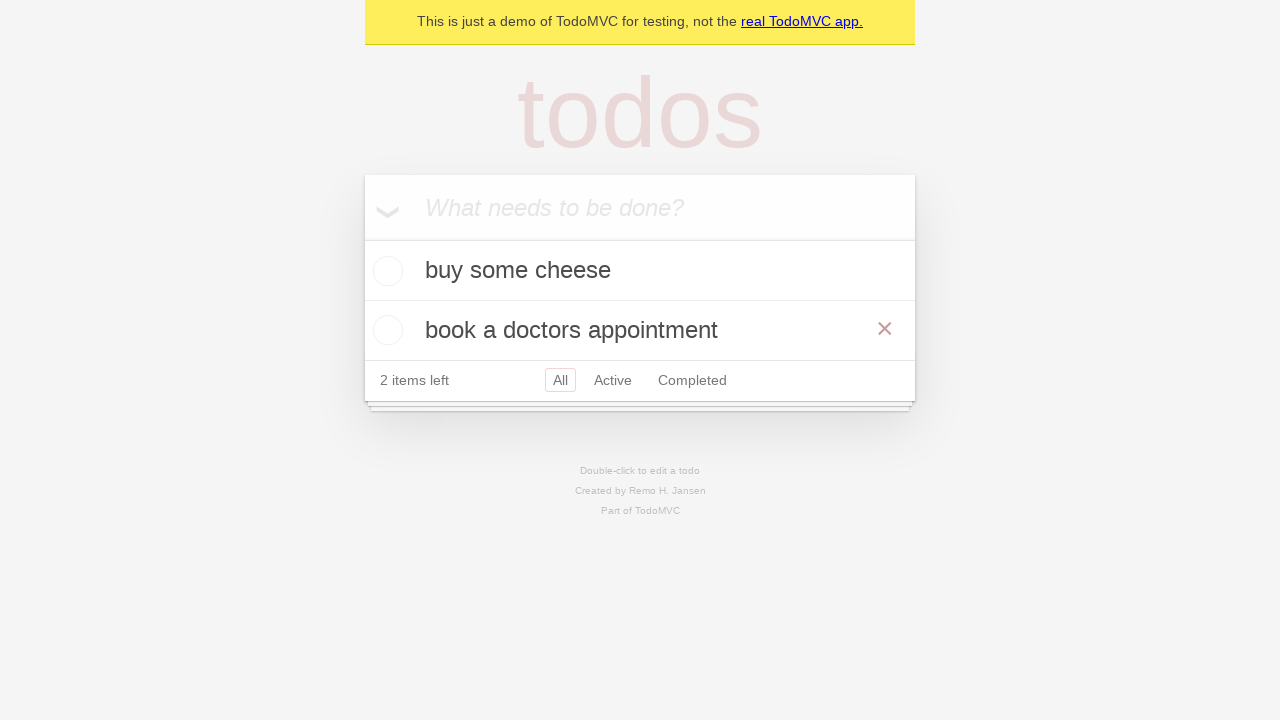

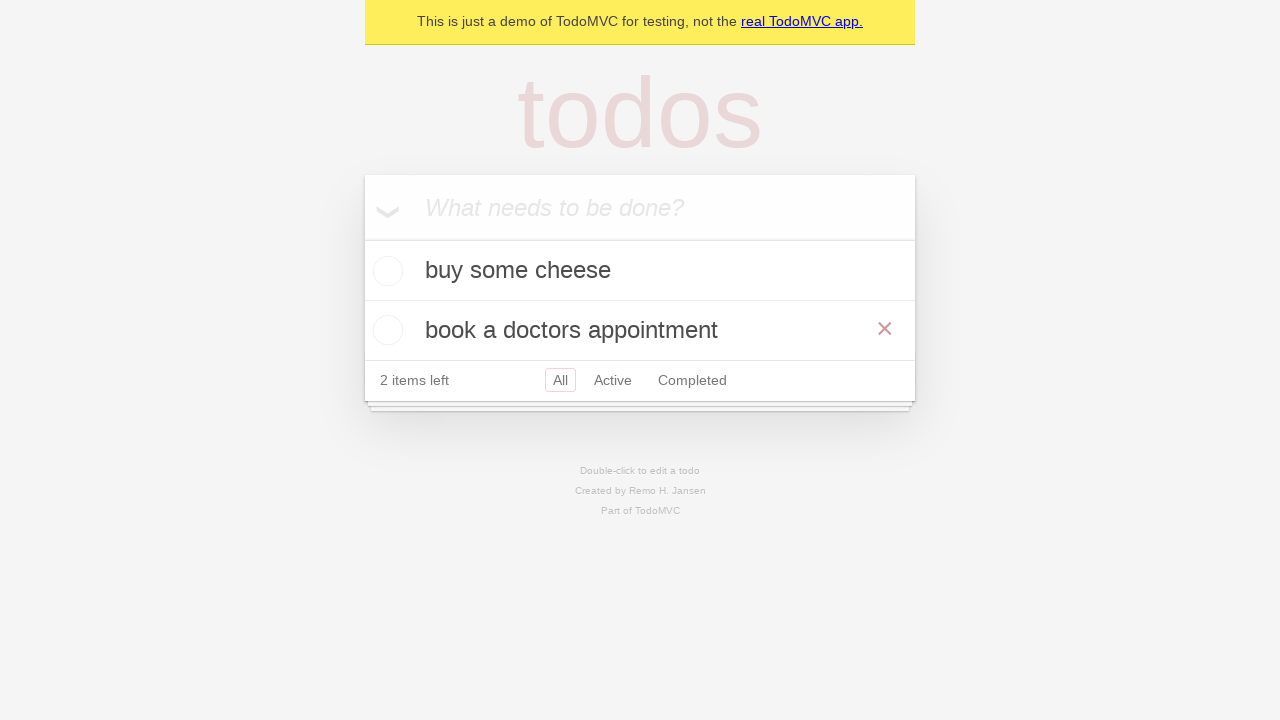